Tests registration form by filling in first name, last name, and email fields, then submitting the form and verifying successful registration

Starting URL: http://suninjuly.github.io/registration1.html

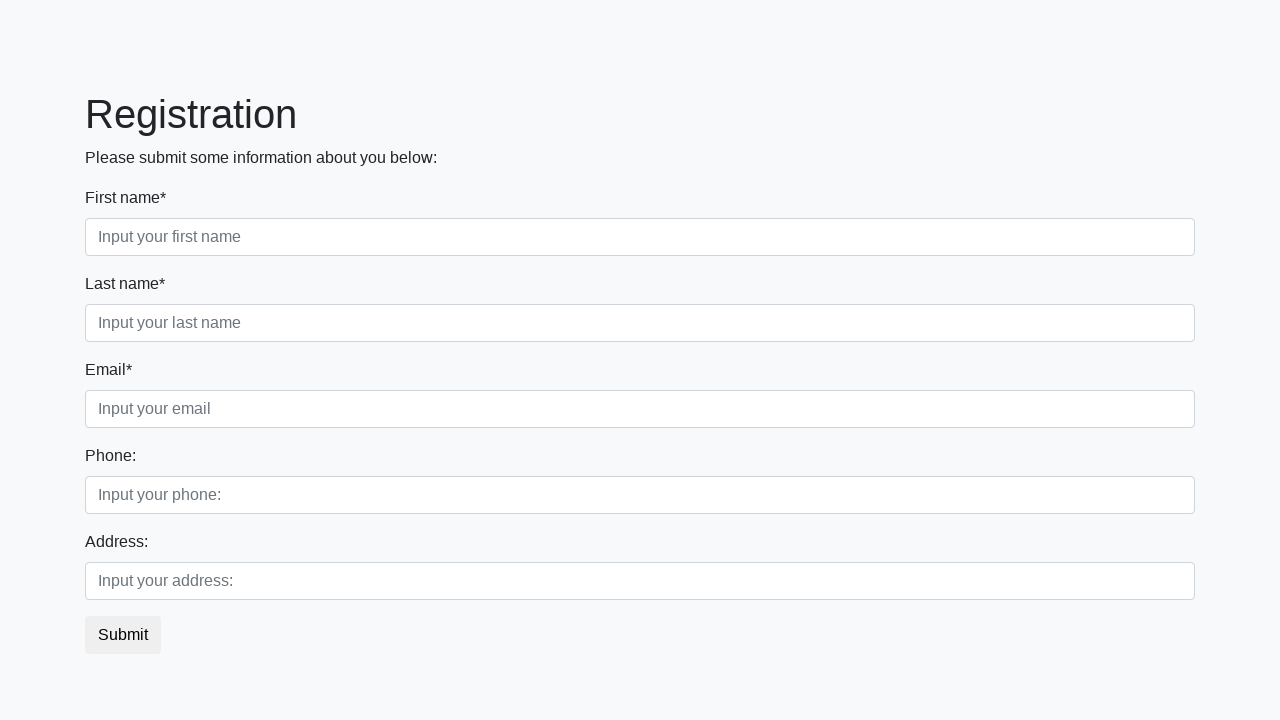

Filled first name field with 'John' on //input[@class='form-control first' and @placeholder='Input your first name']
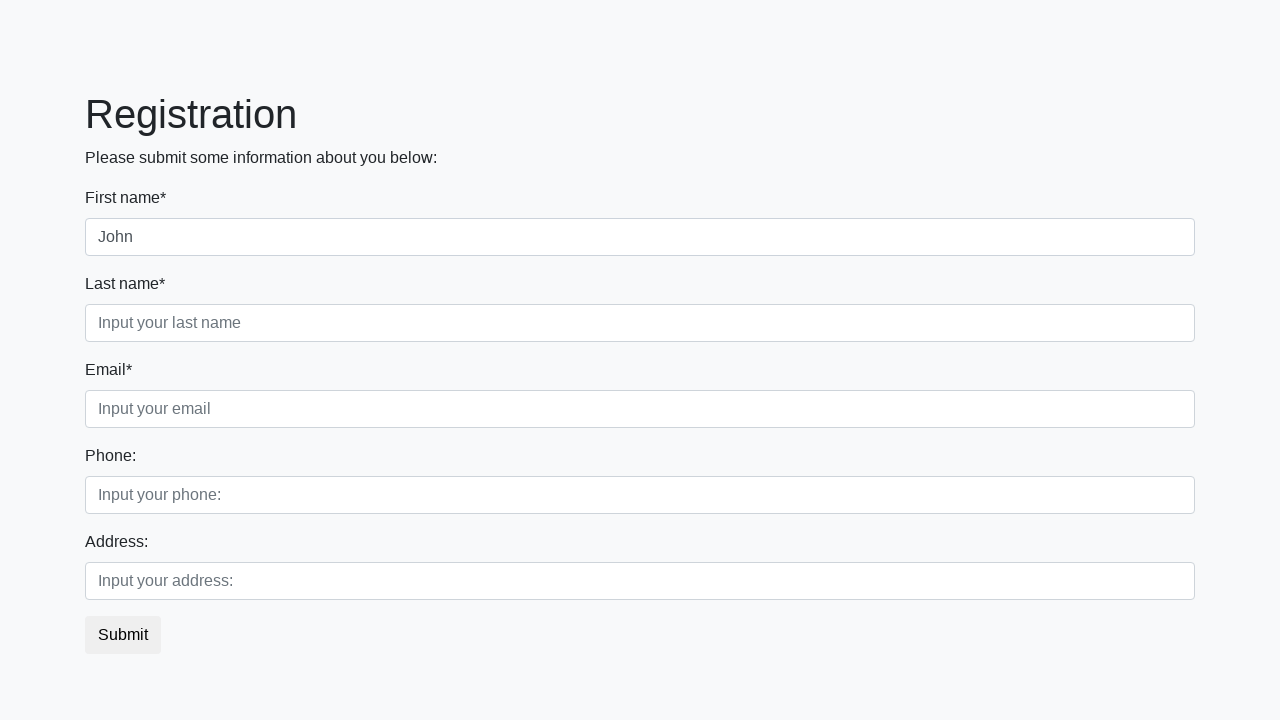

Filled last name field with 'Smith' on //input[@class='form-control second' and @placeholder='Input your last name']
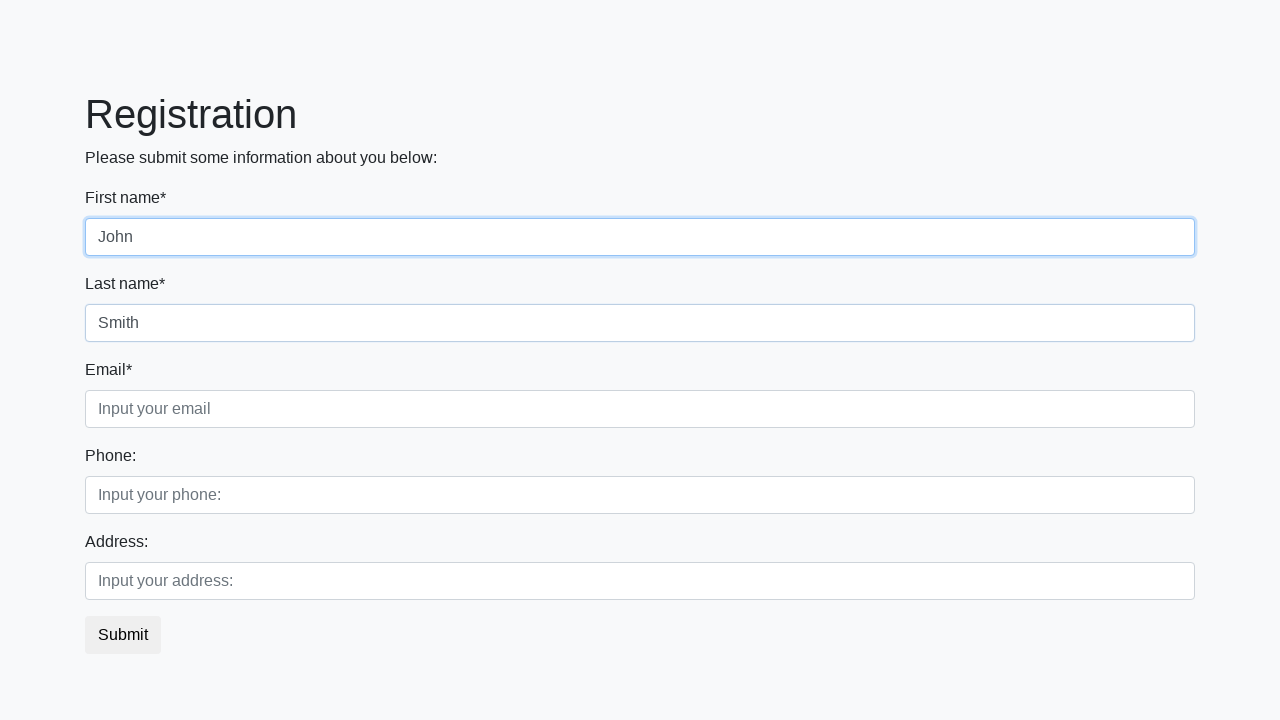

Filled email field with 'john.smith@example.com' on //input[@class='form-control third' and @placeholder='Input your email']
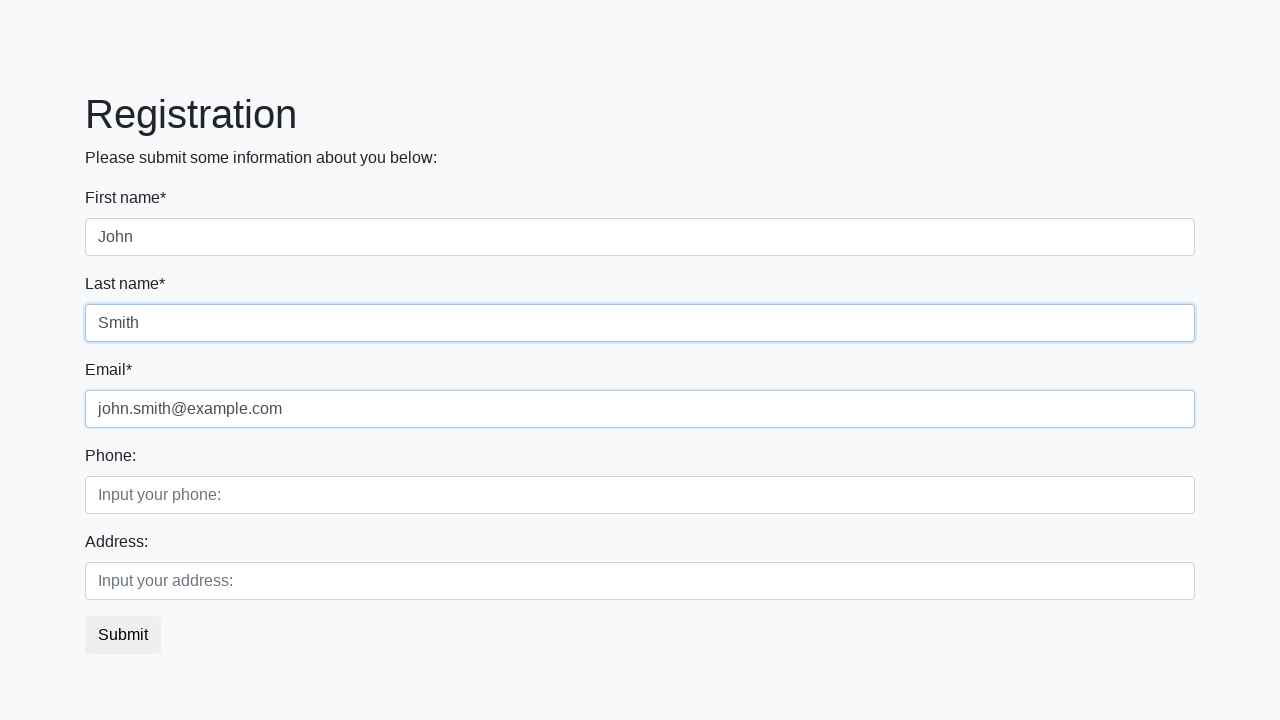

Clicked submit button to register at (123, 635) on button.btn
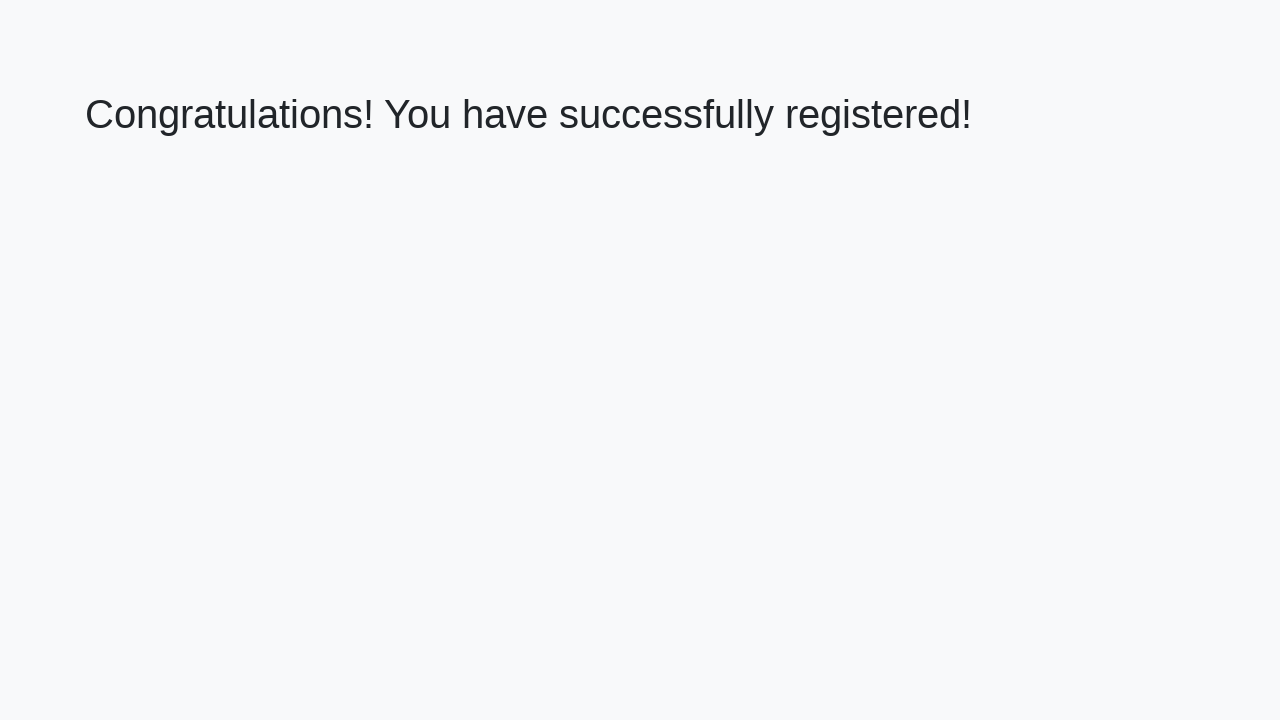

Registration success message appeared
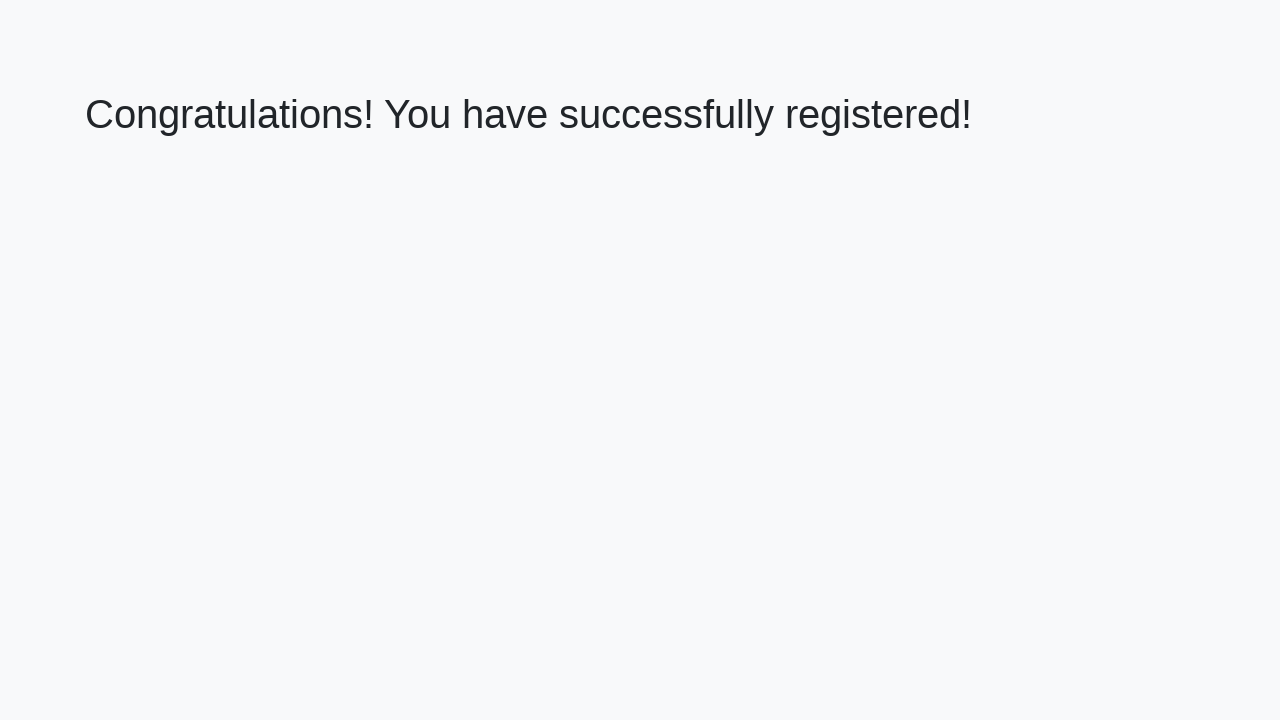

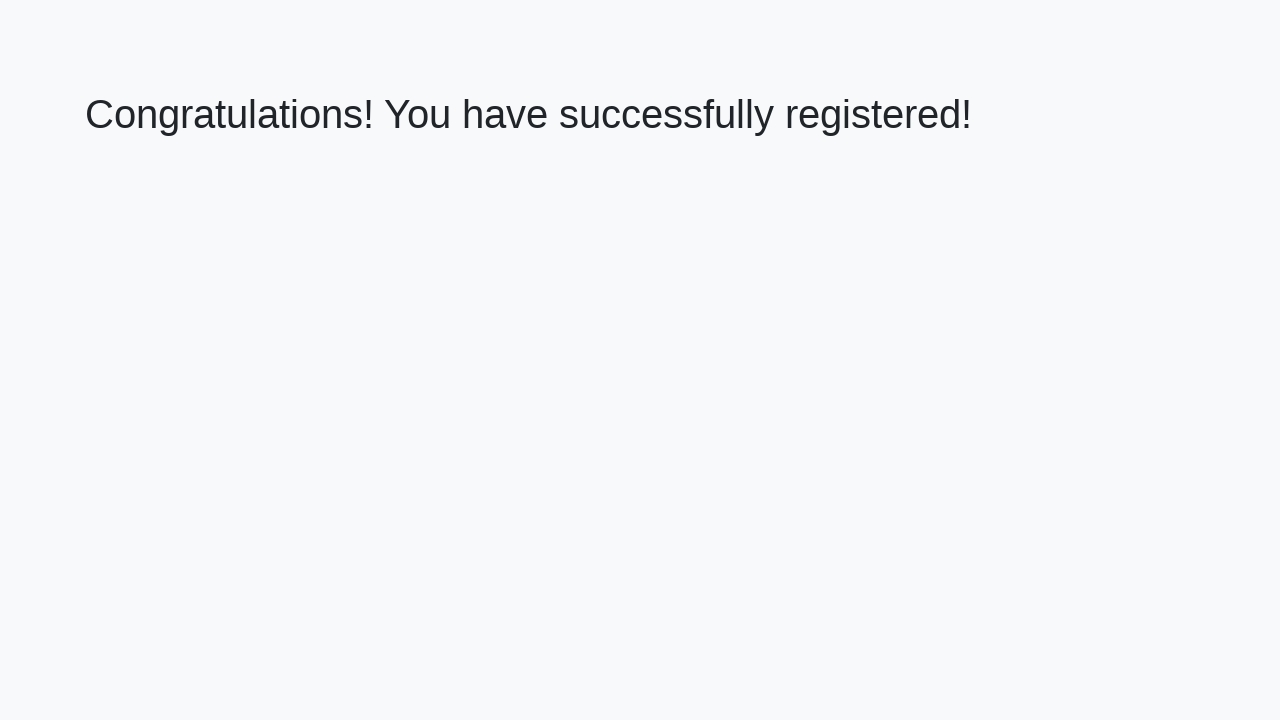